Tests browser window handling by clicking a Twitter link that opens a new window, switching to the child window, closing it, and switching back to the parent window.

Starting URL: https://opensource-demo.orangehrmlive.com/web/index.php/auth/login

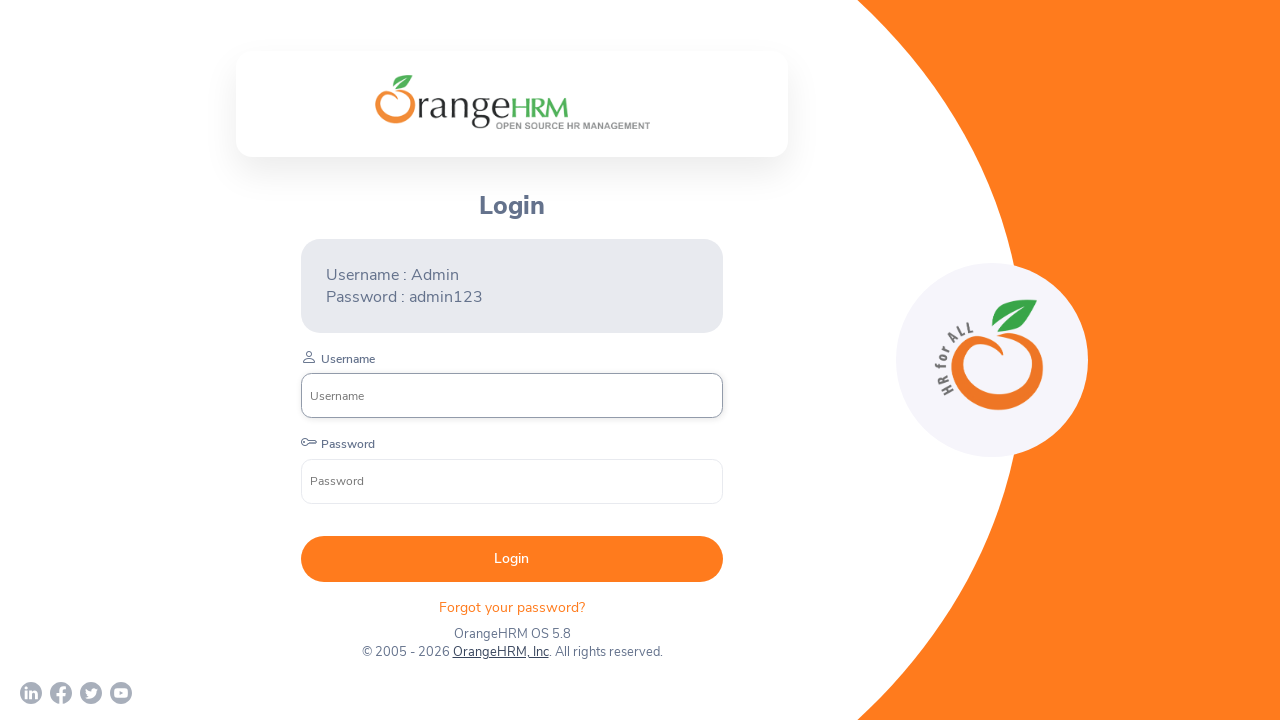

Waited for page to load (networkidle)
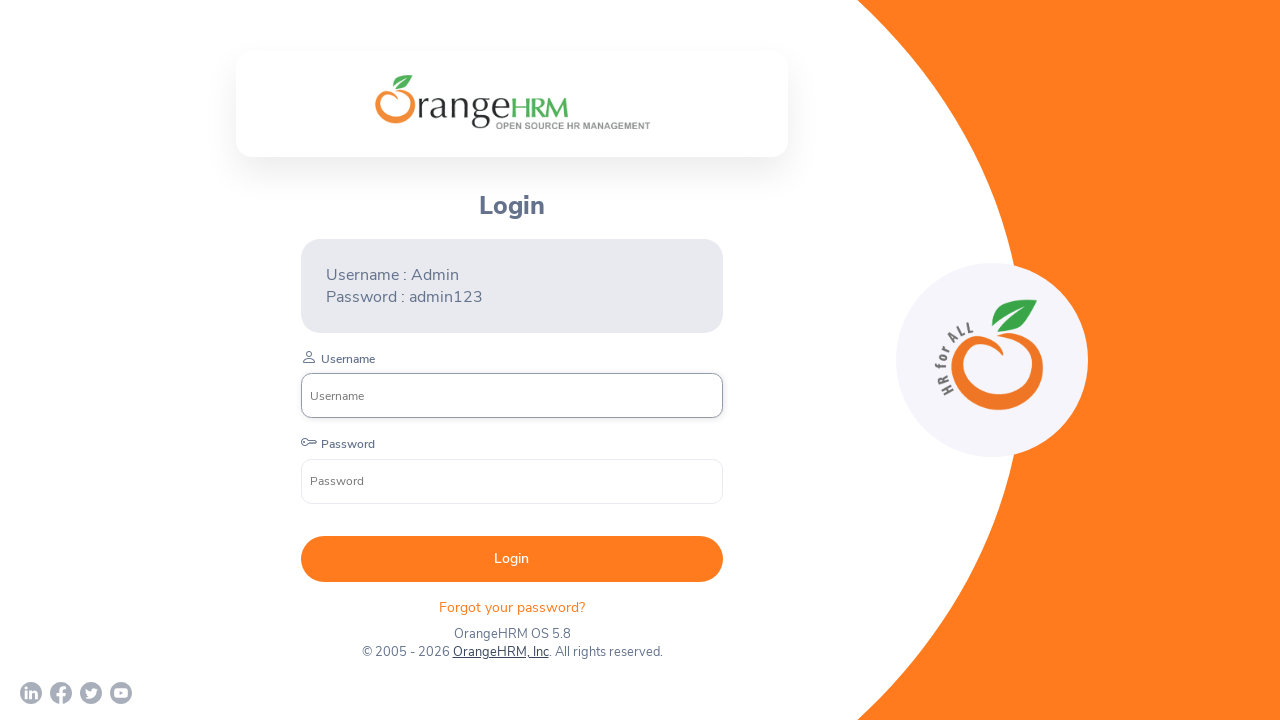

Clicked Twitter link to open new window at (91, 693) on a[href*='twitter']
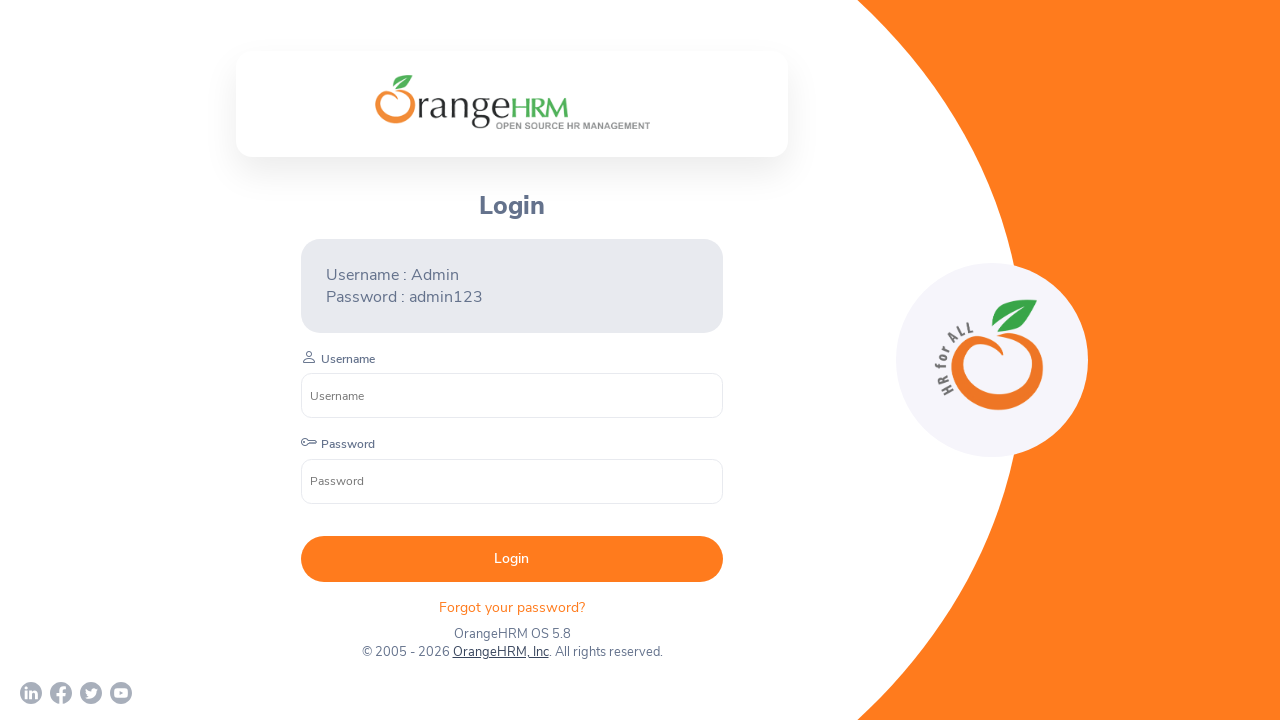

Captured new child window/page
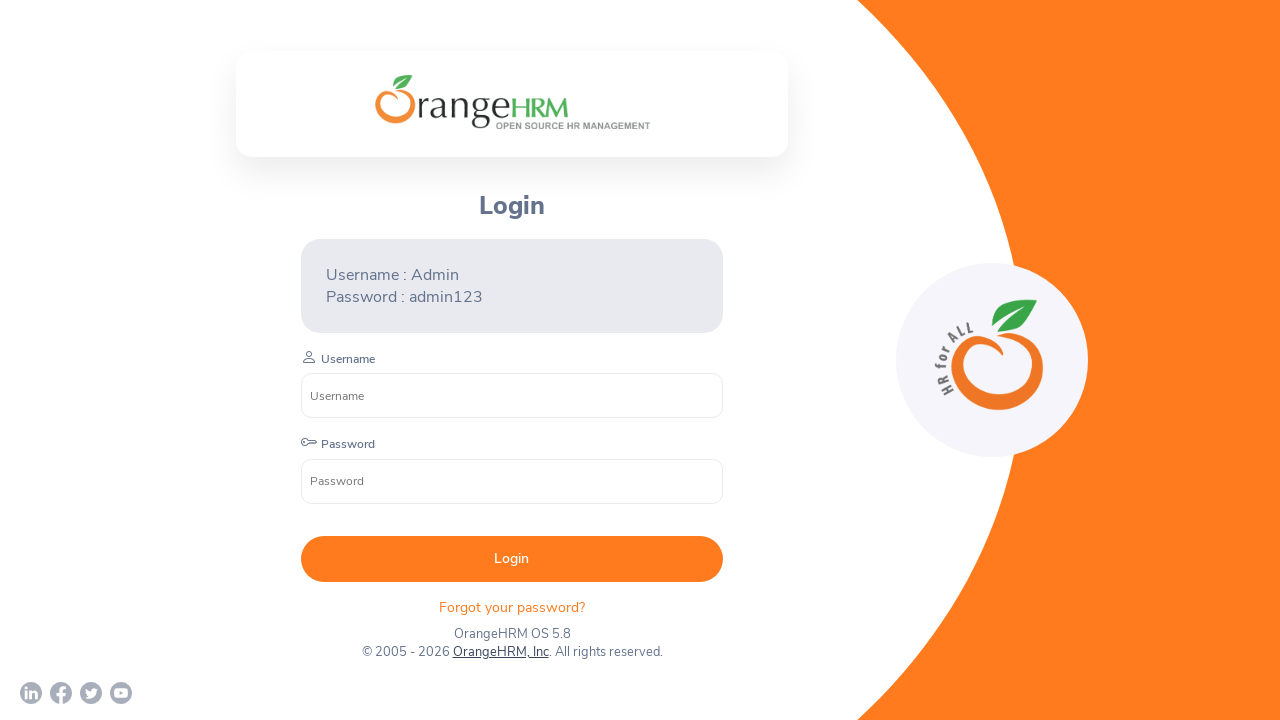

Waited for child page to load (domcontentloaded)
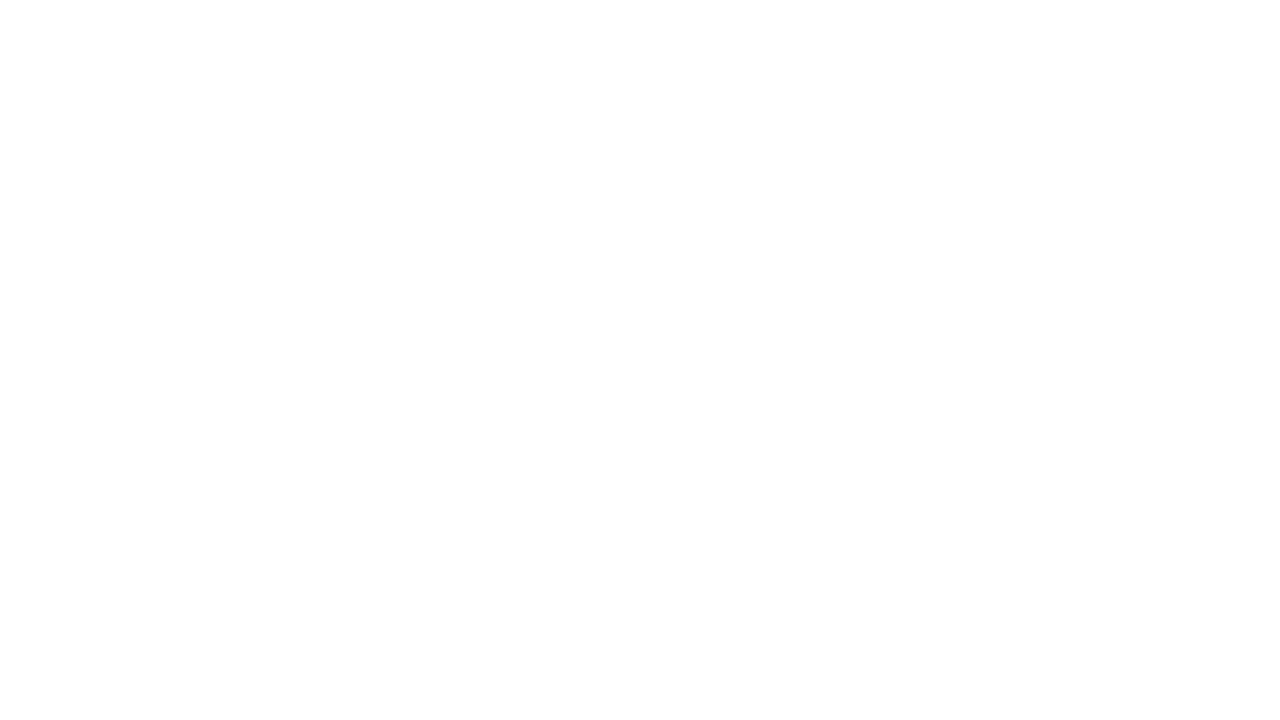

Logged child window URL: chrome-error://chromewebdata/
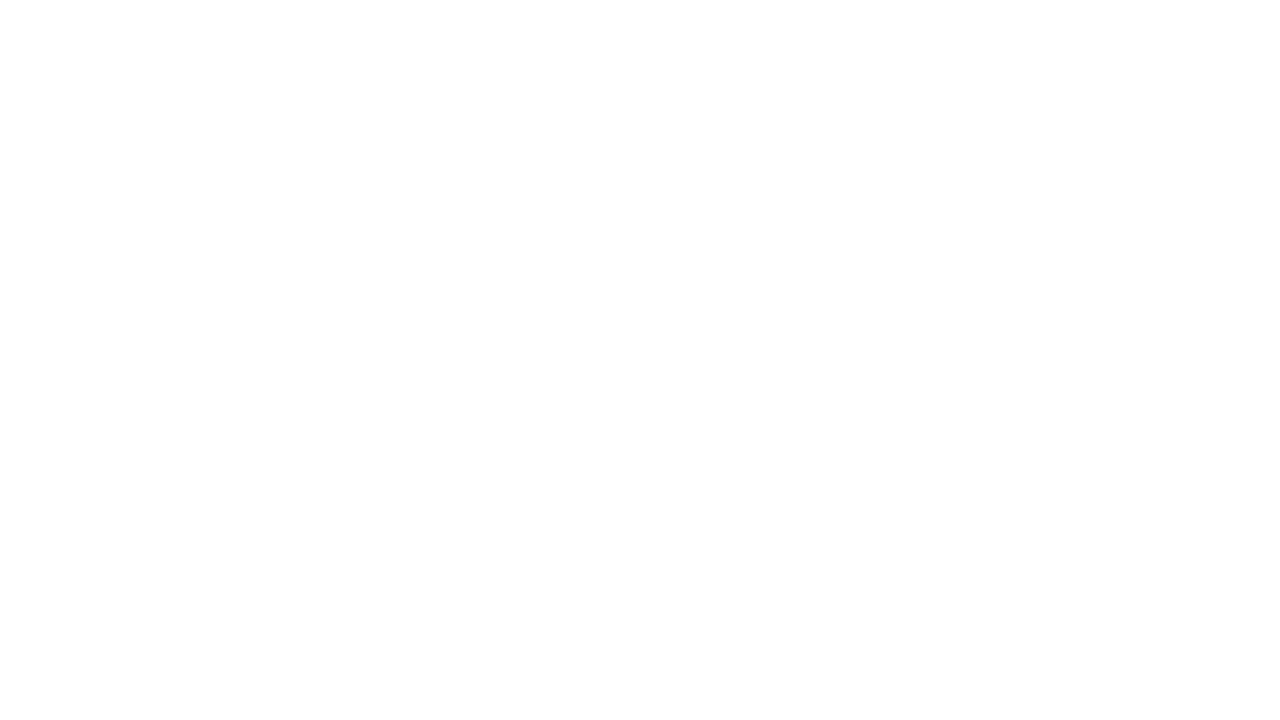

Closed child window
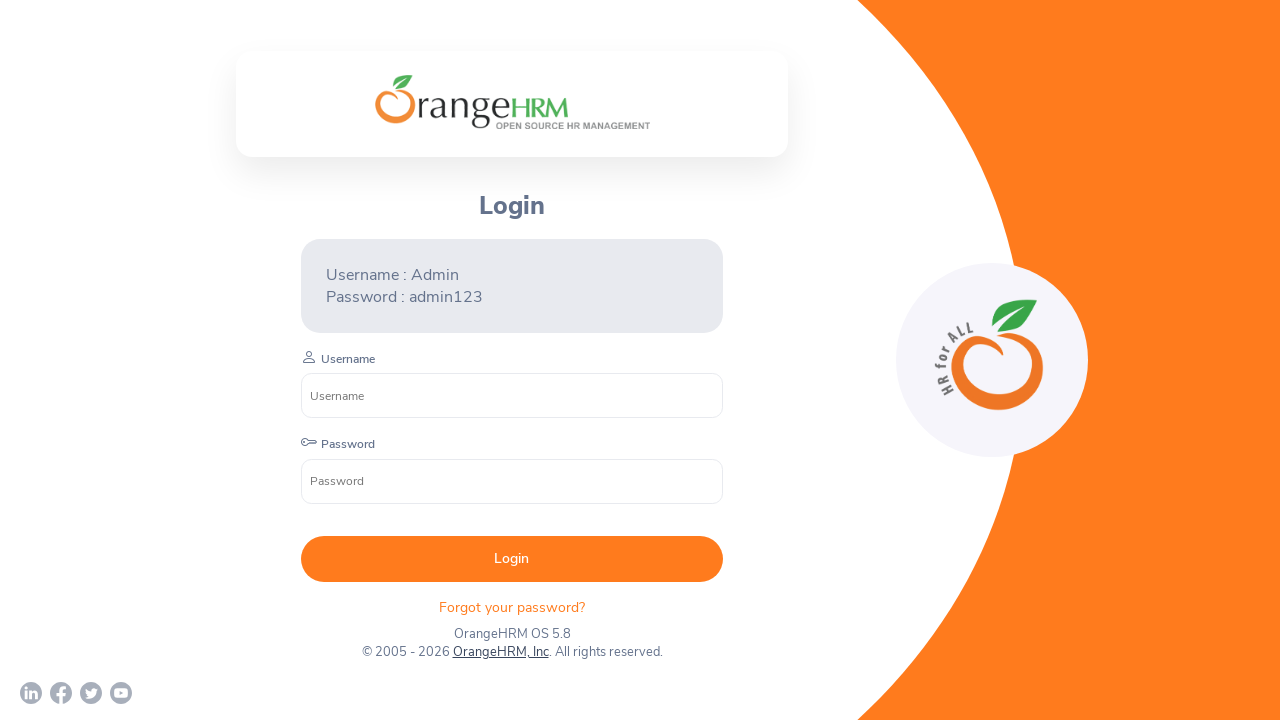

Logged parent window URL: https://opensource-demo.orangehrmlive.com/web/index.php/auth/login
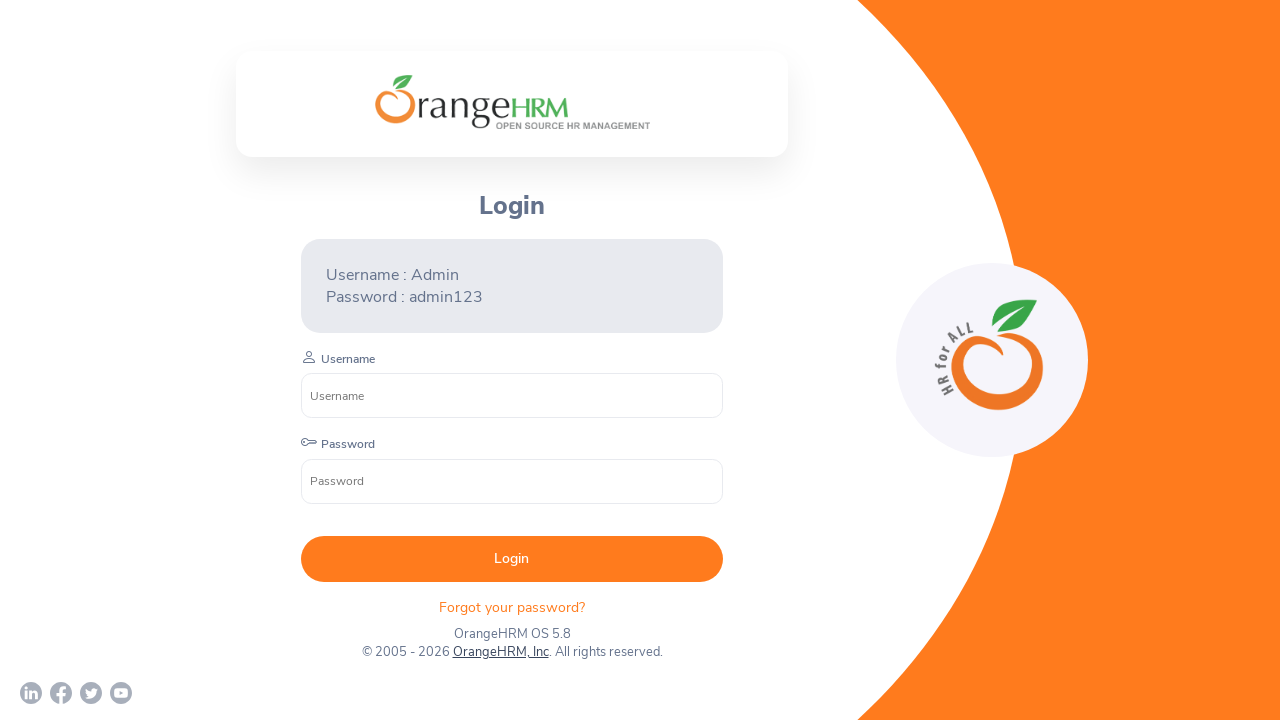

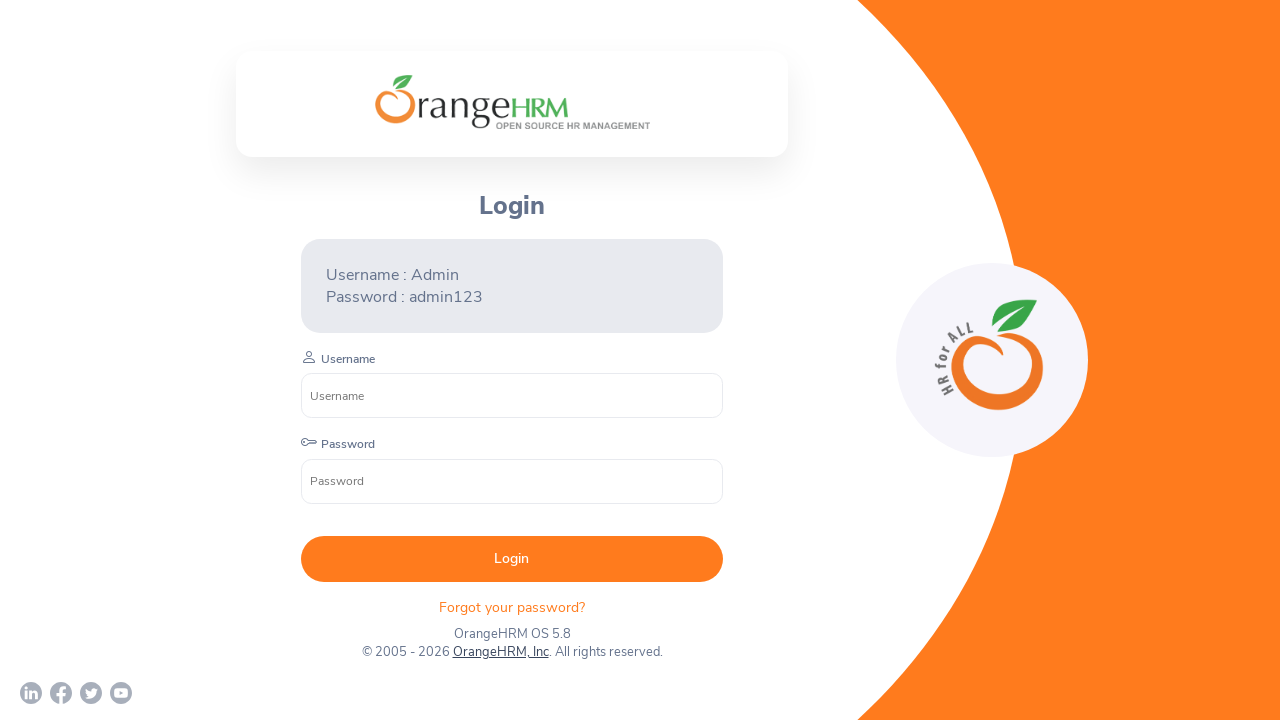